Tests double-click functionality on a button and verifies the button remains displayed

Starting URL: https://demoqa.com/buttons

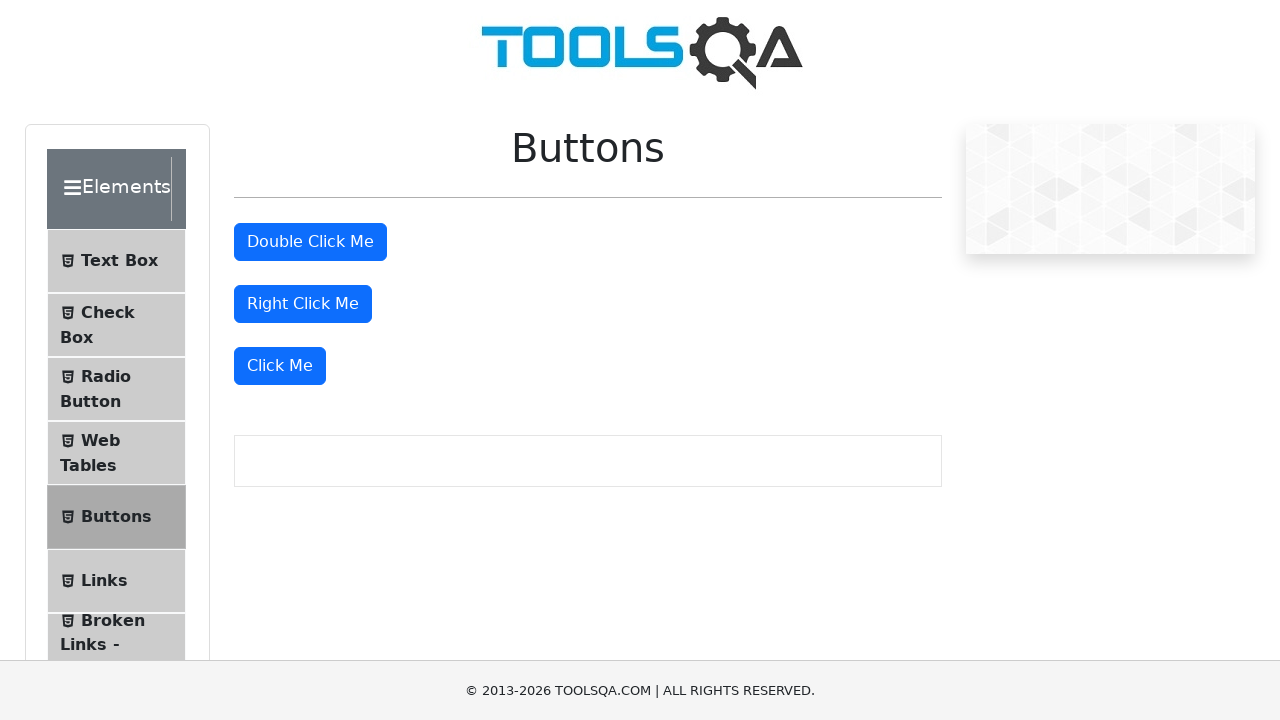

Double-clicked the button with id 'doubleClickBtn' at (310, 242) on #doubleClickBtn
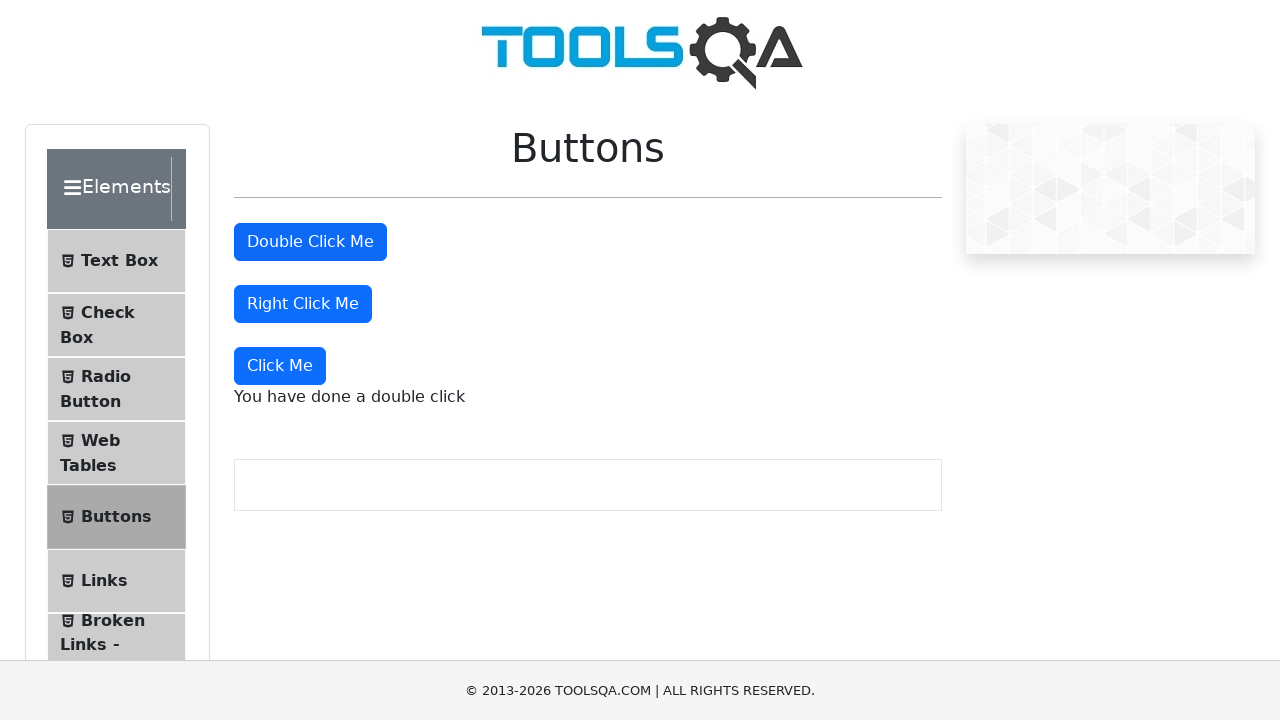

Verified button remains displayed after double-click
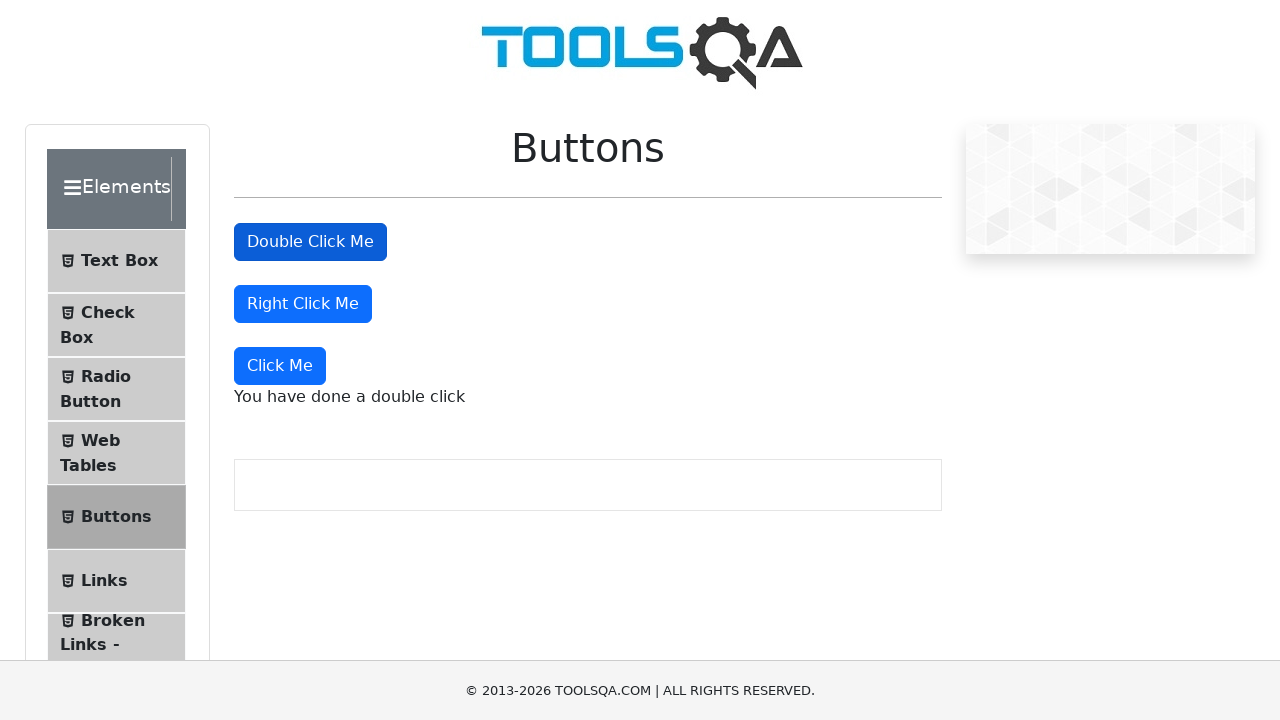

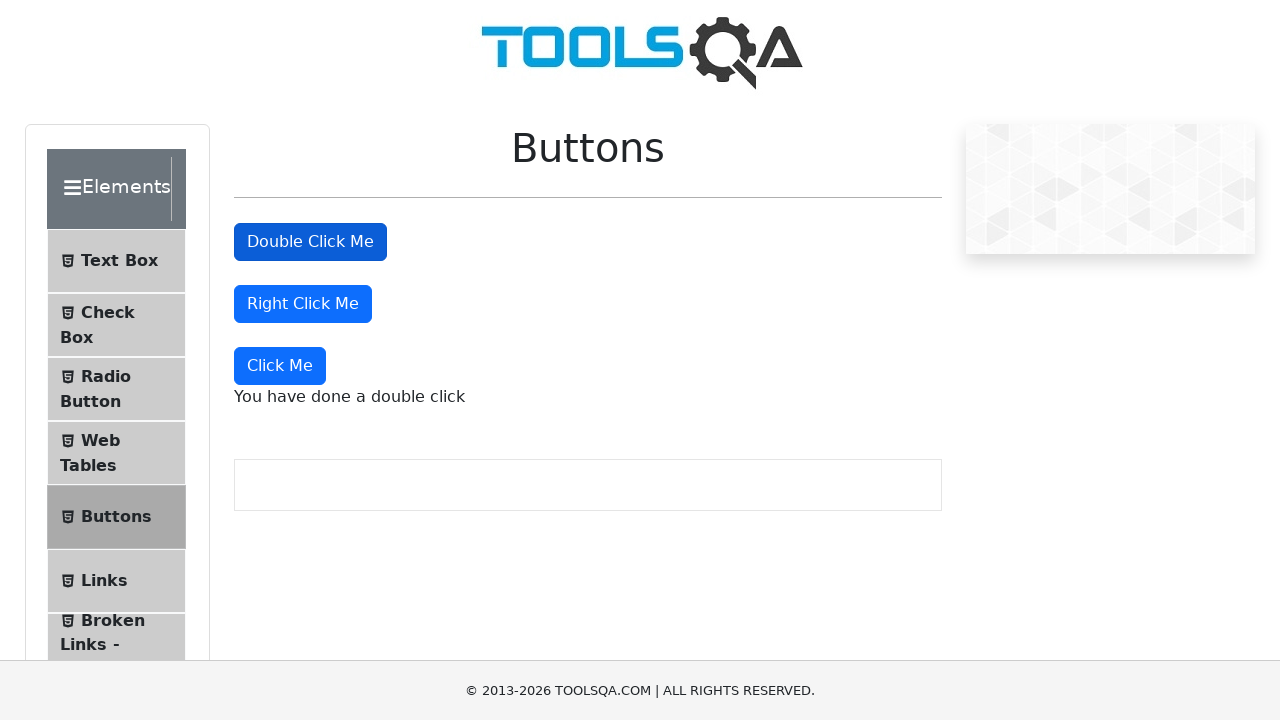